Tests dropdown selection by manually finding option elements, clicking on "Option 1", and verifying the selection was made correctly.

Starting URL: http://the-internet.herokuapp.com/dropdown

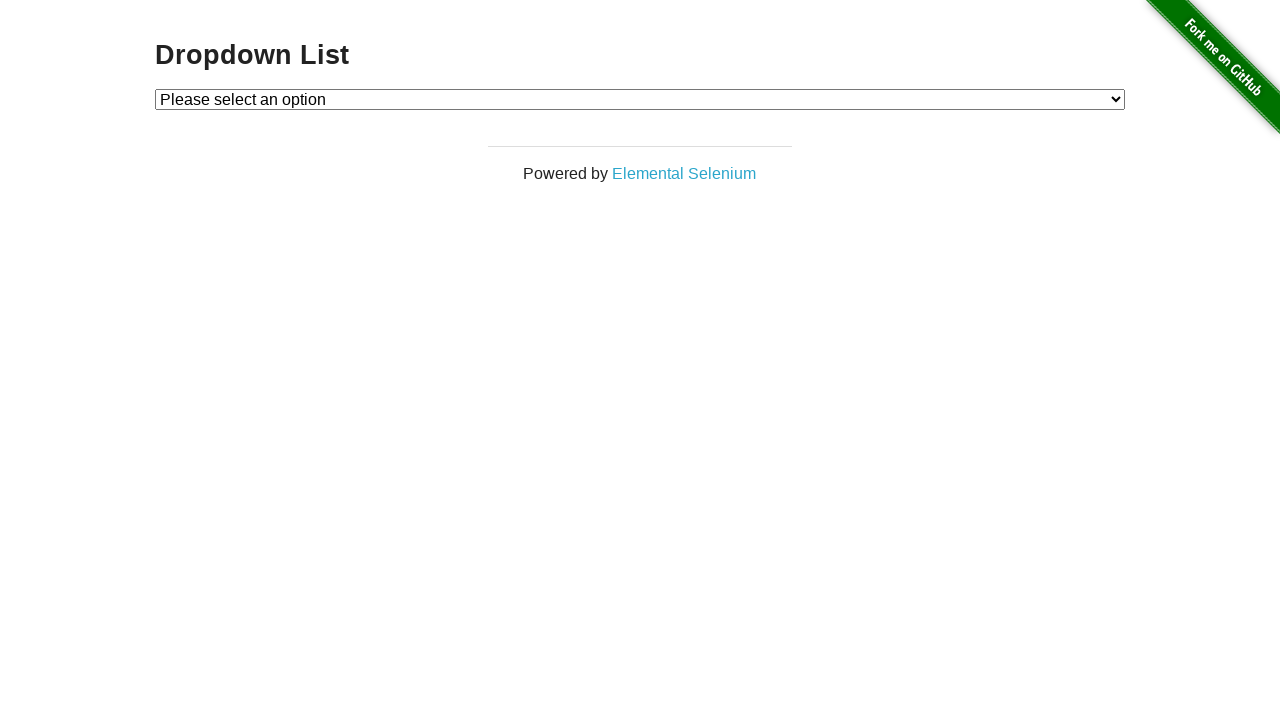

Navigated to dropdown test page
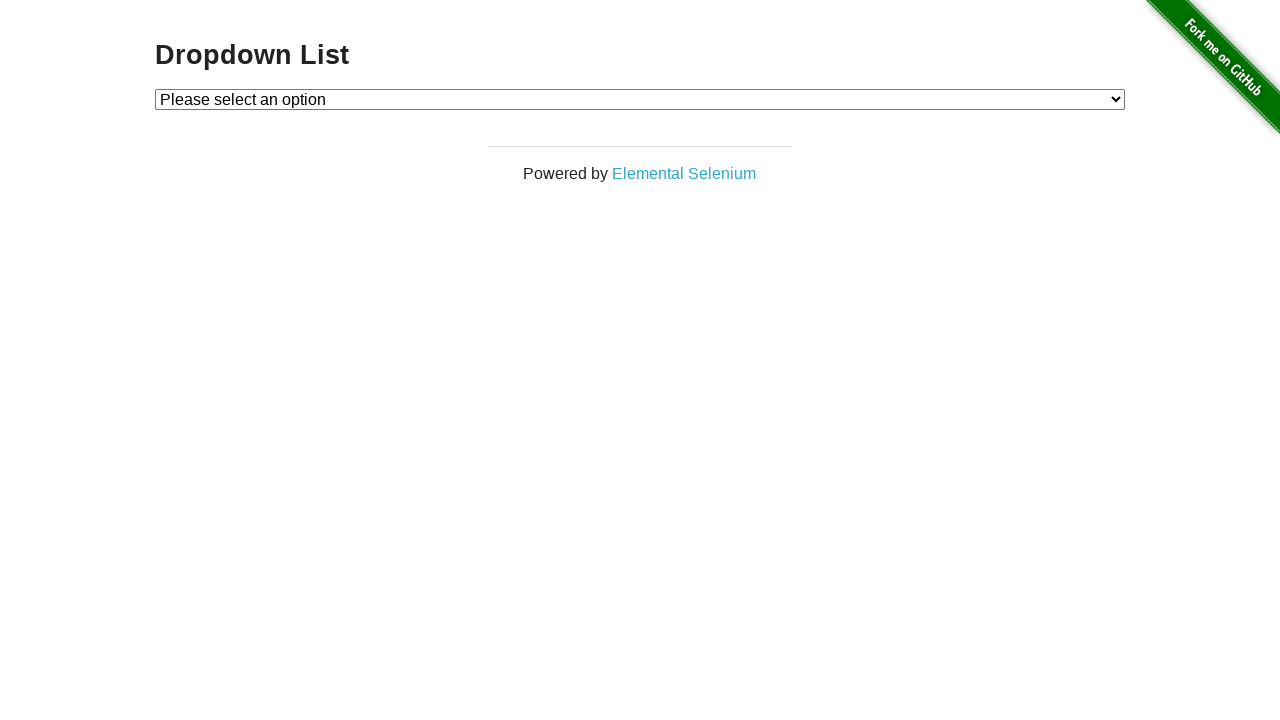

Selected 'Option 1' from dropdown on #dropdown
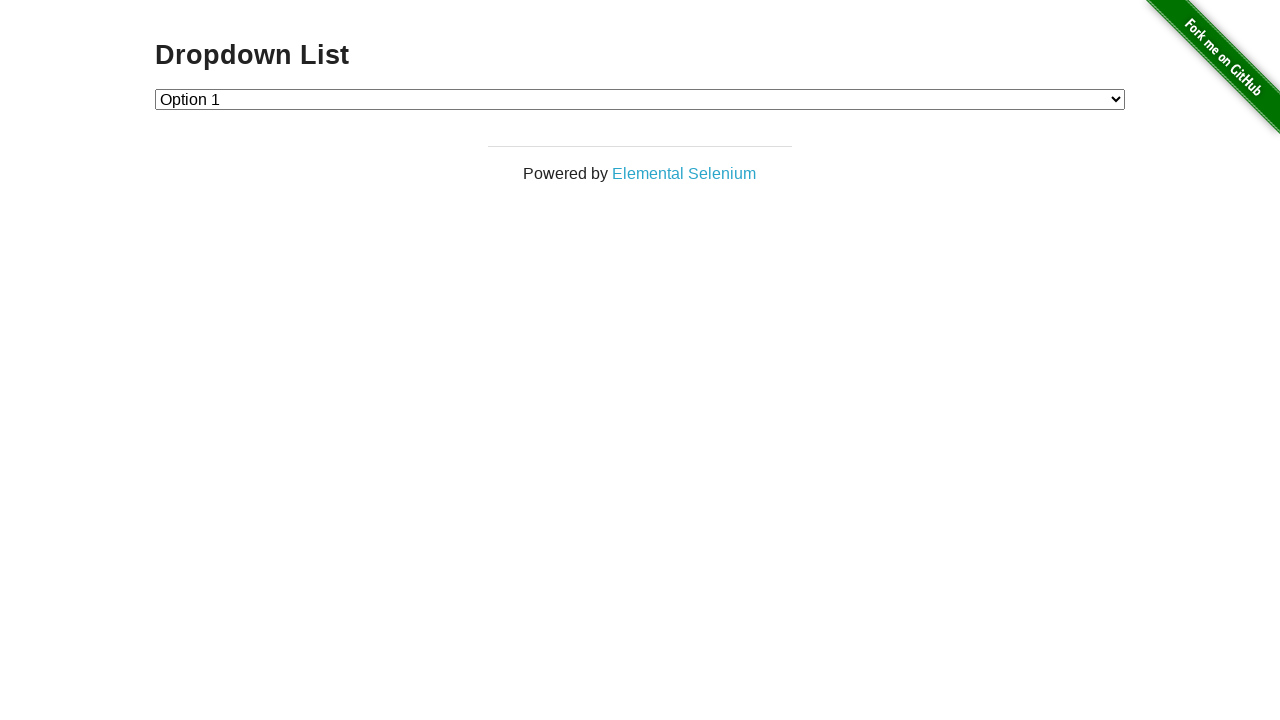

Retrieved selected dropdown value
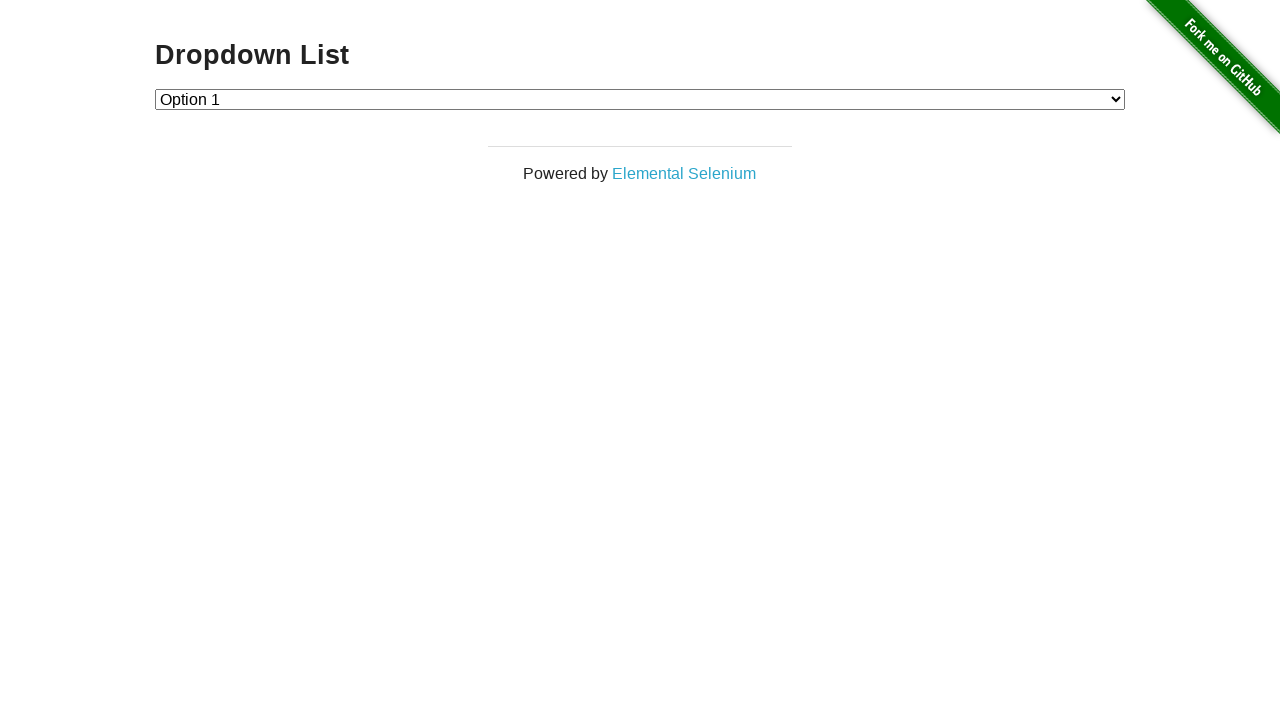

Verified that dropdown selection was 'Option 1' (value: '1')
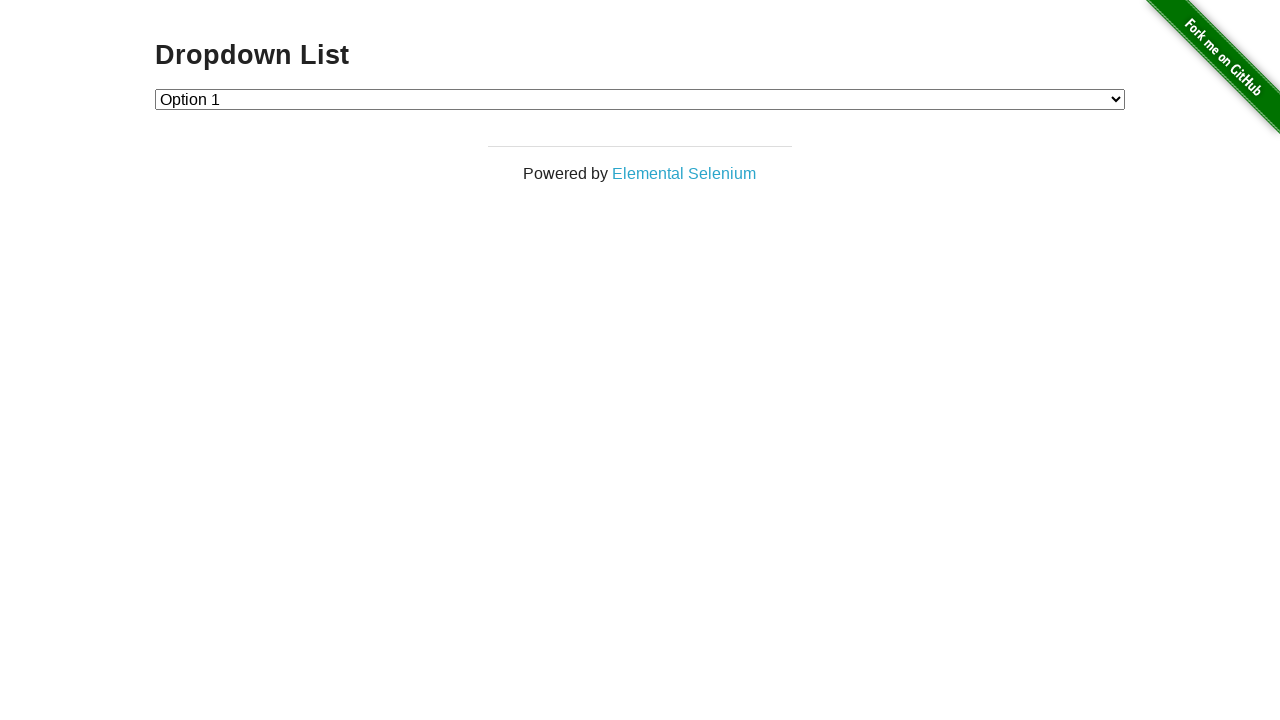

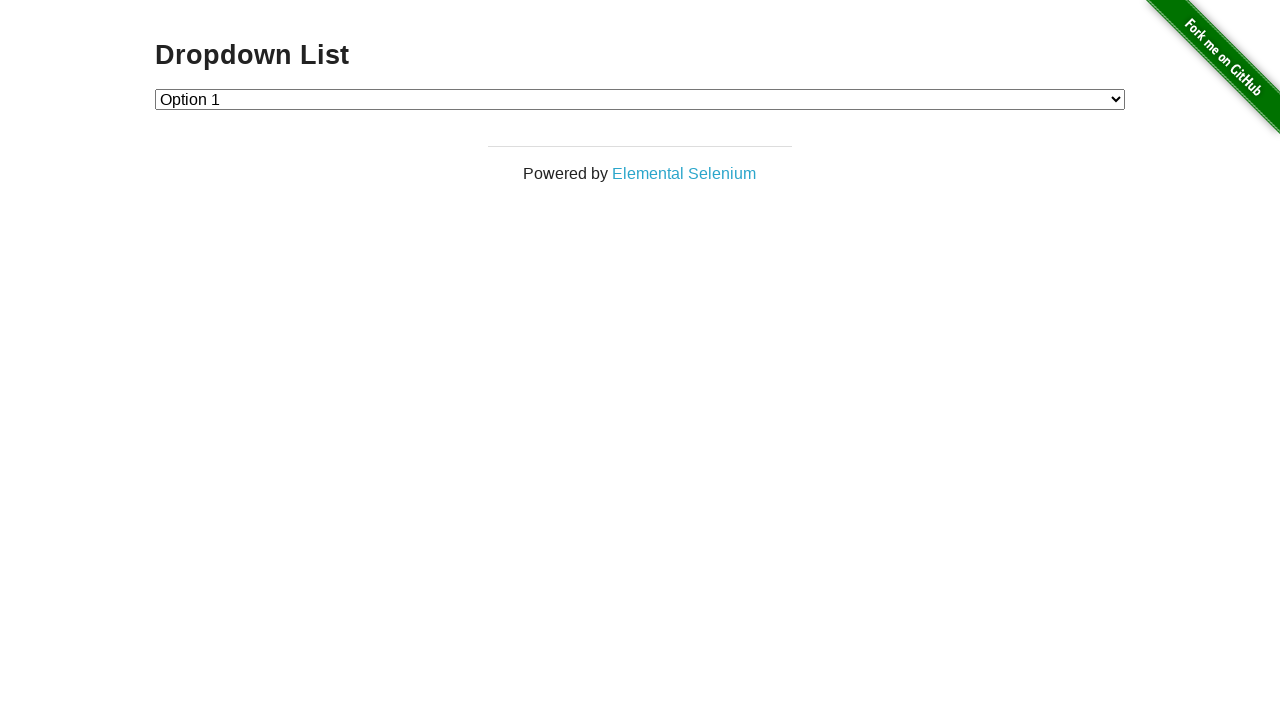